Tests timer-based alert by clicking the timer alert button and accepting the alert

Starting URL: https://demoqa.com/alerts

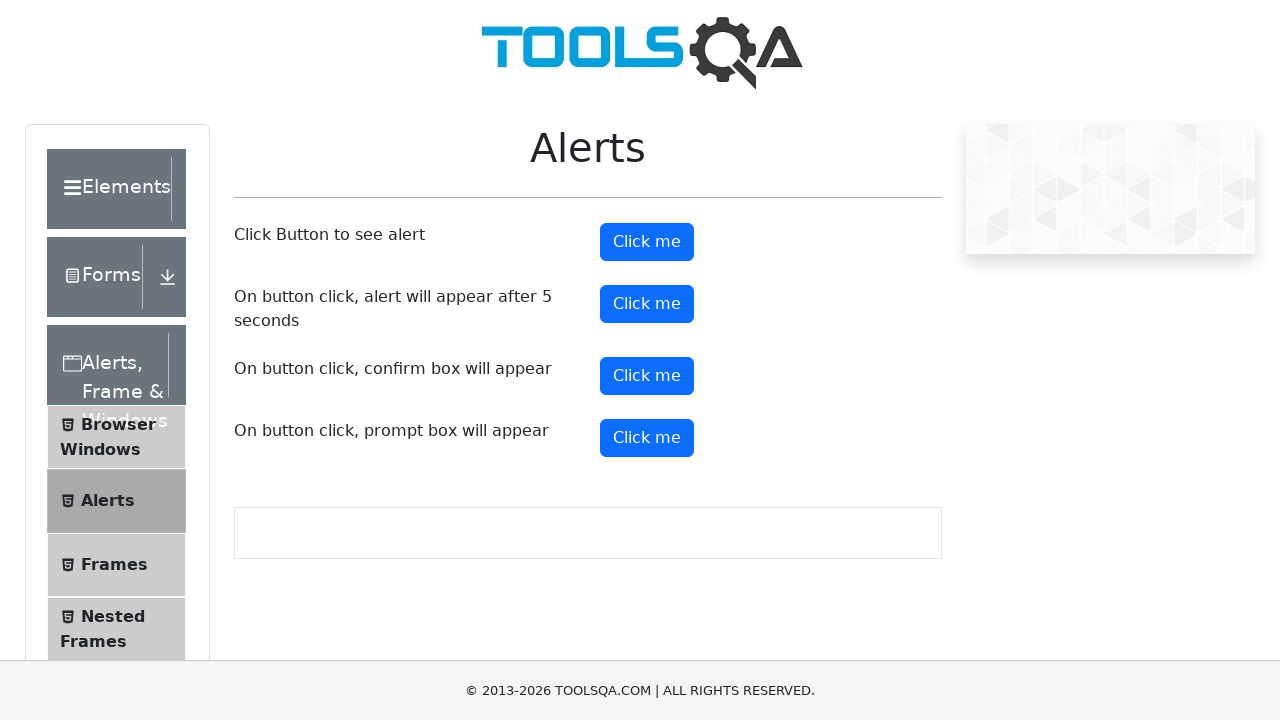

Set up dialog handler to automatically accept alerts
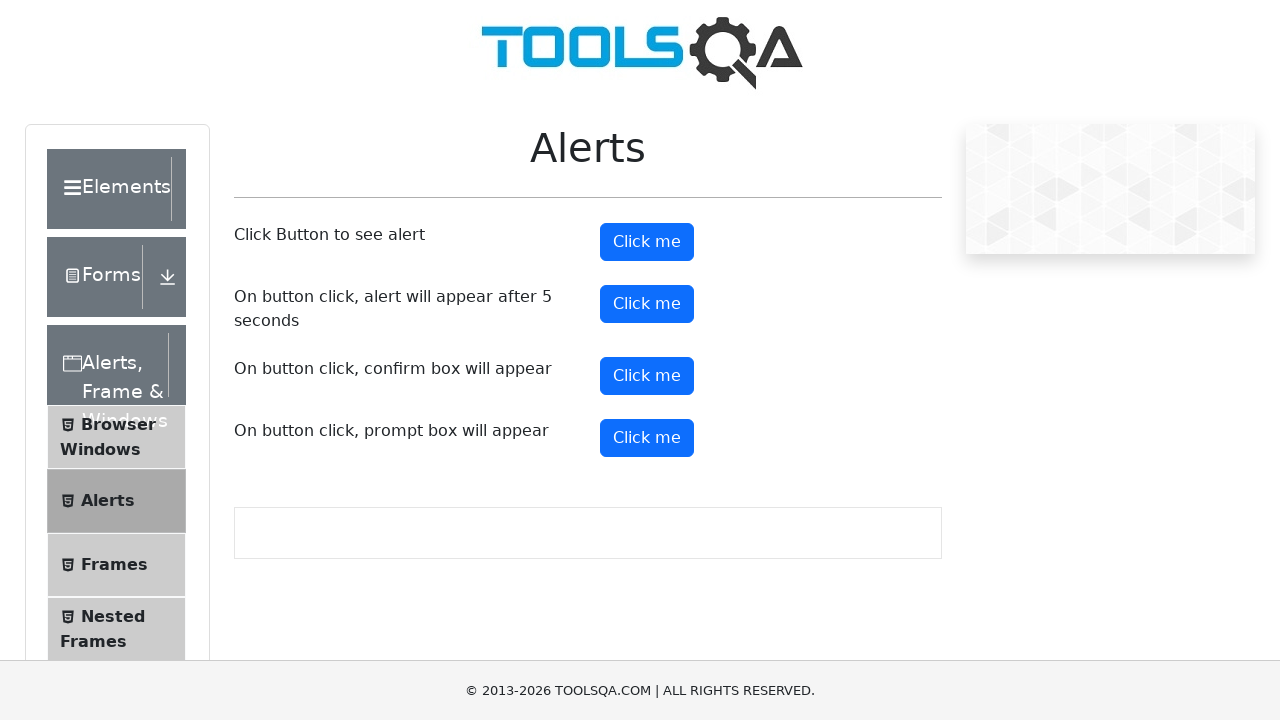

Clicked the timer alert button at (647, 304) on #timerAlertButton
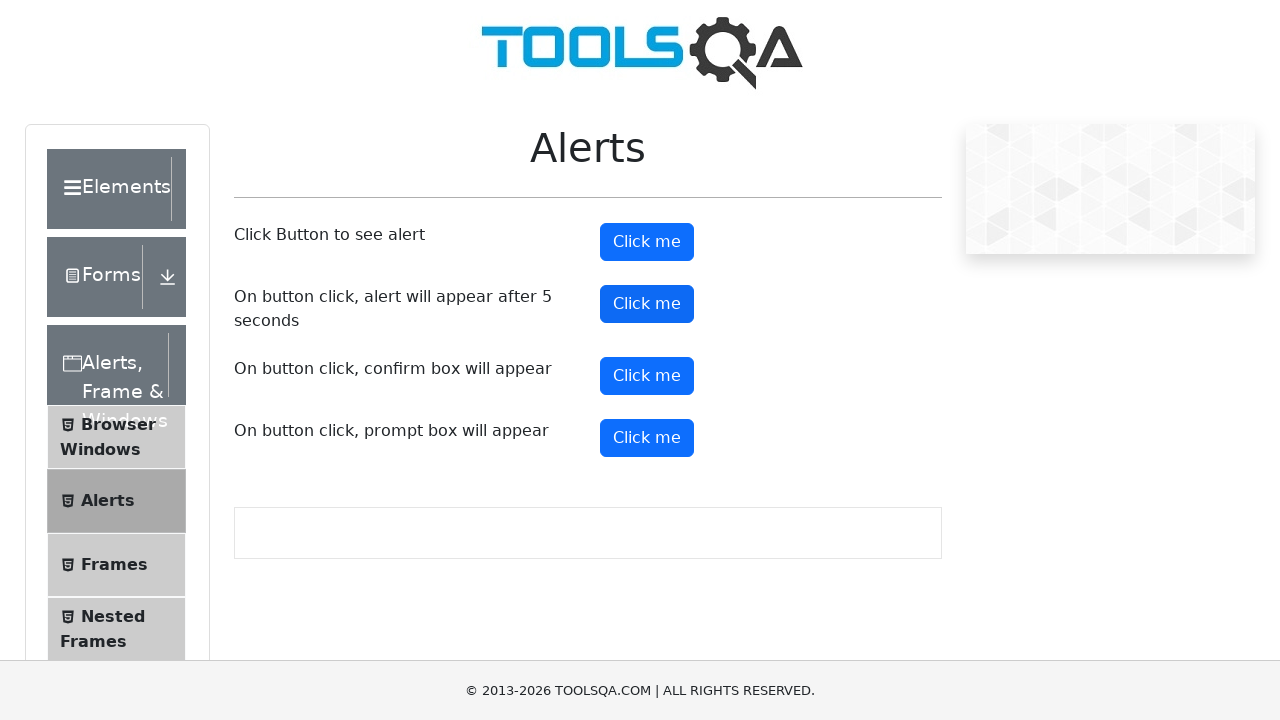

Waited 5.5 seconds for timer-based alert to appear and be accepted
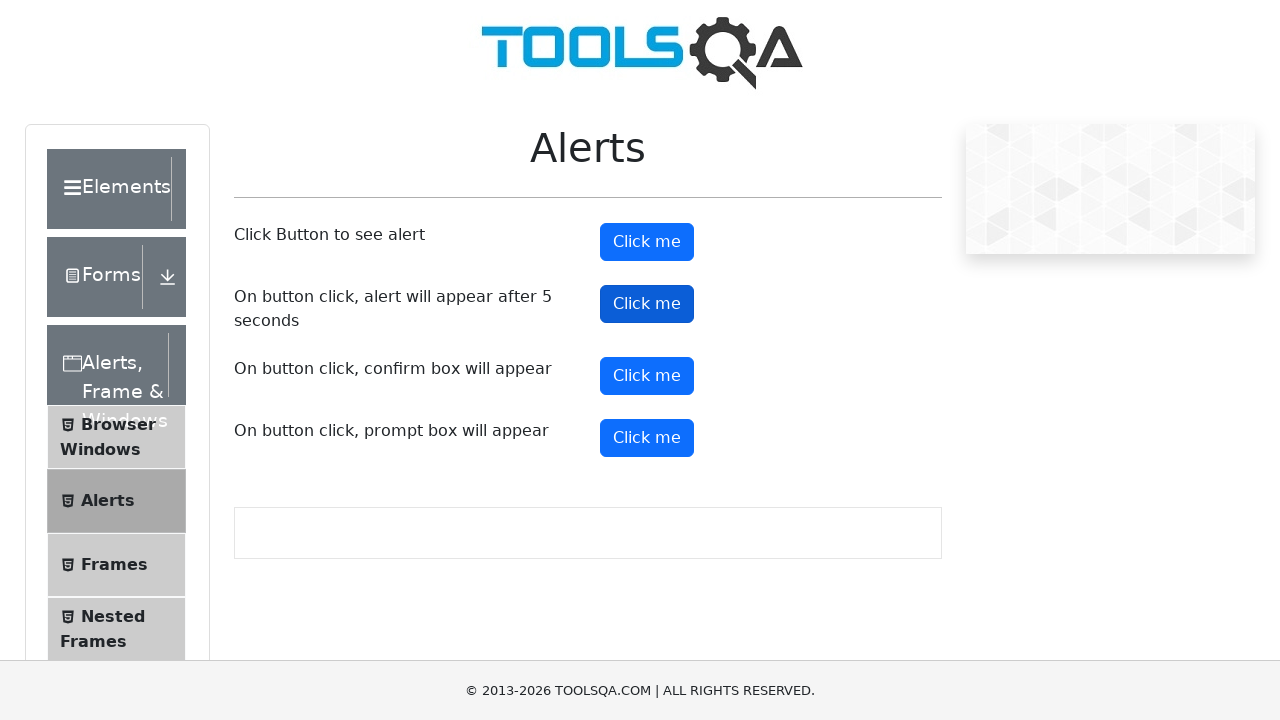

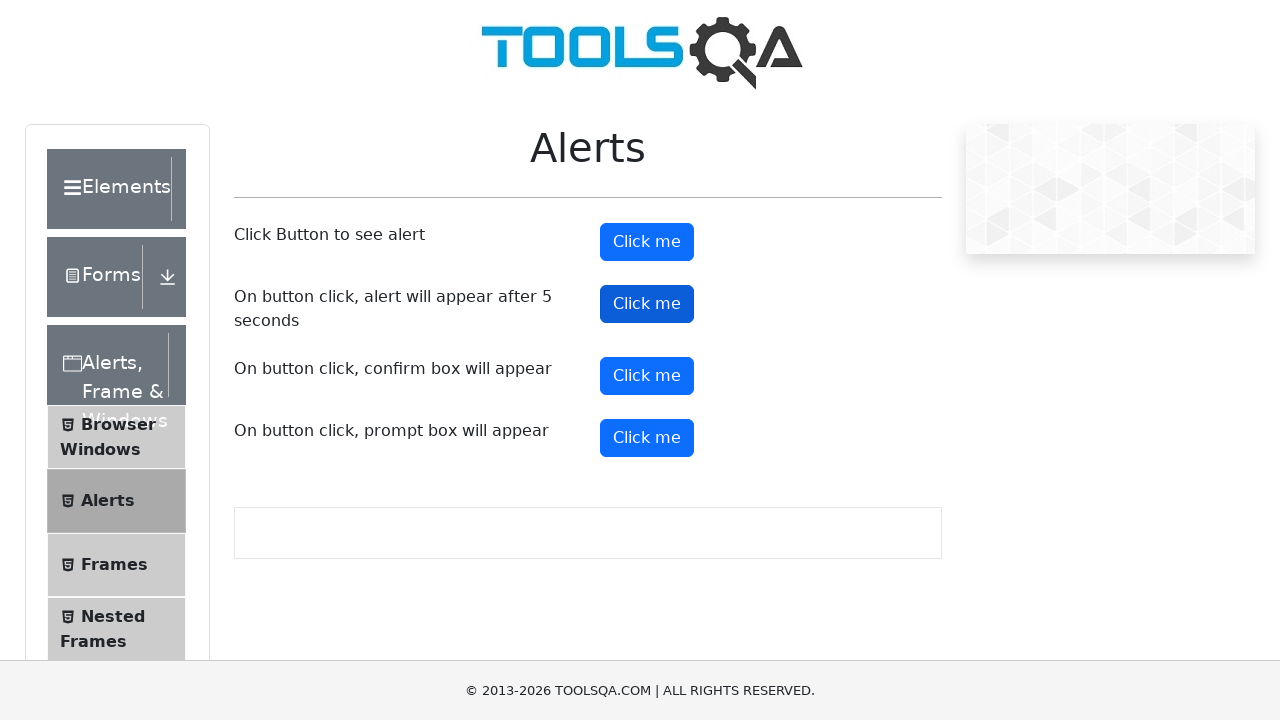